Tests that the browser back button works correctly with filter routing

Starting URL: https://demo.playwright.dev/todomvc

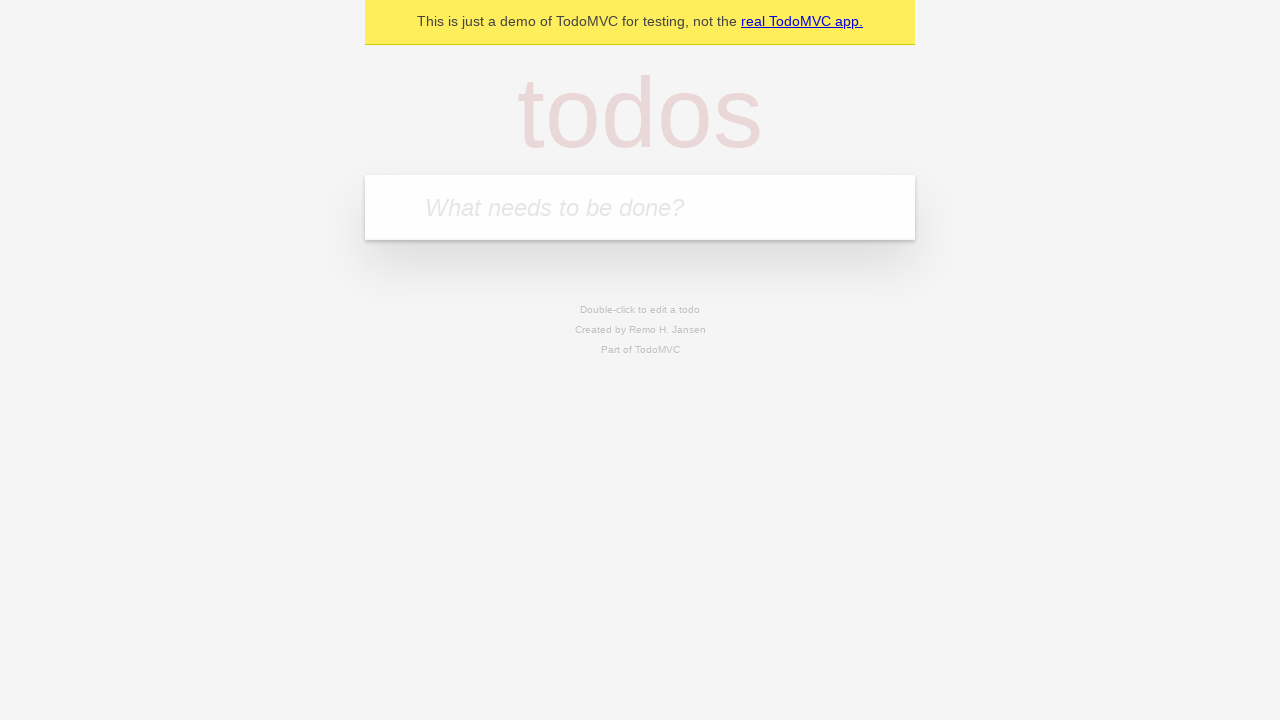

Filled todo input with 'buy some cheese' on internal:attr=[placeholder="What needs to be done?"i]
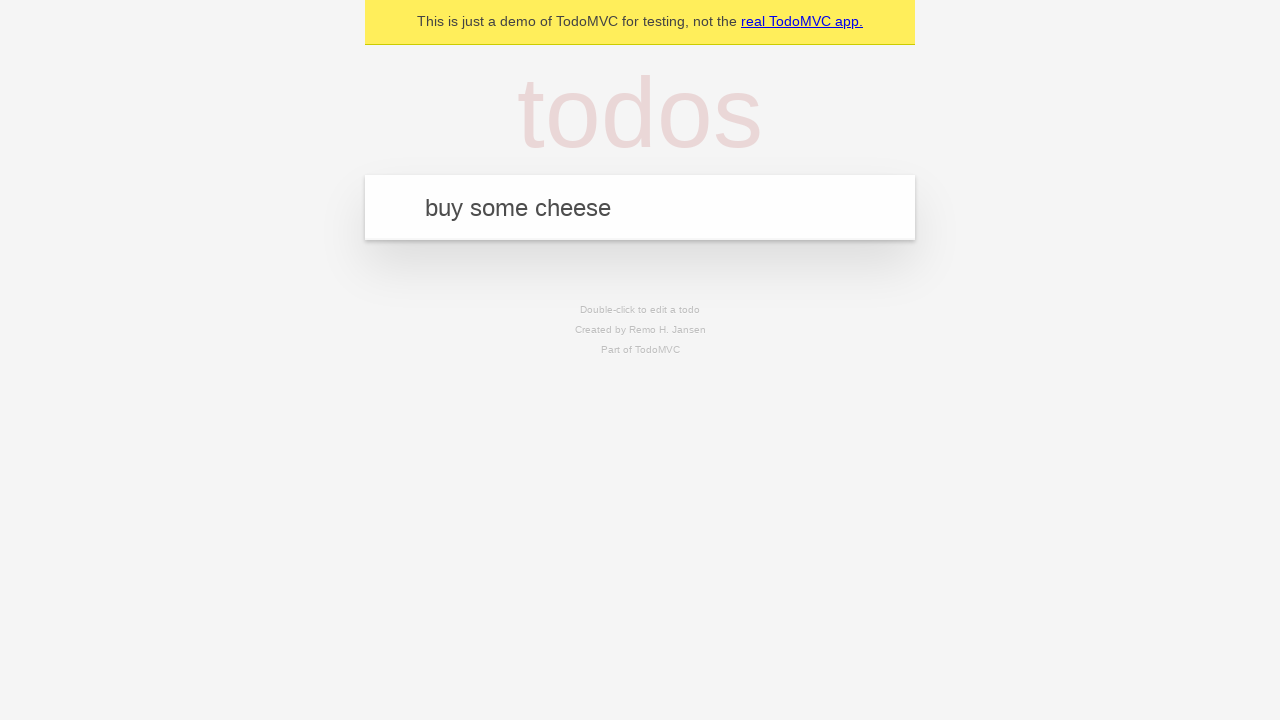

Pressed Enter to add first todo on internal:attr=[placeholder="What needs to be done?"i]
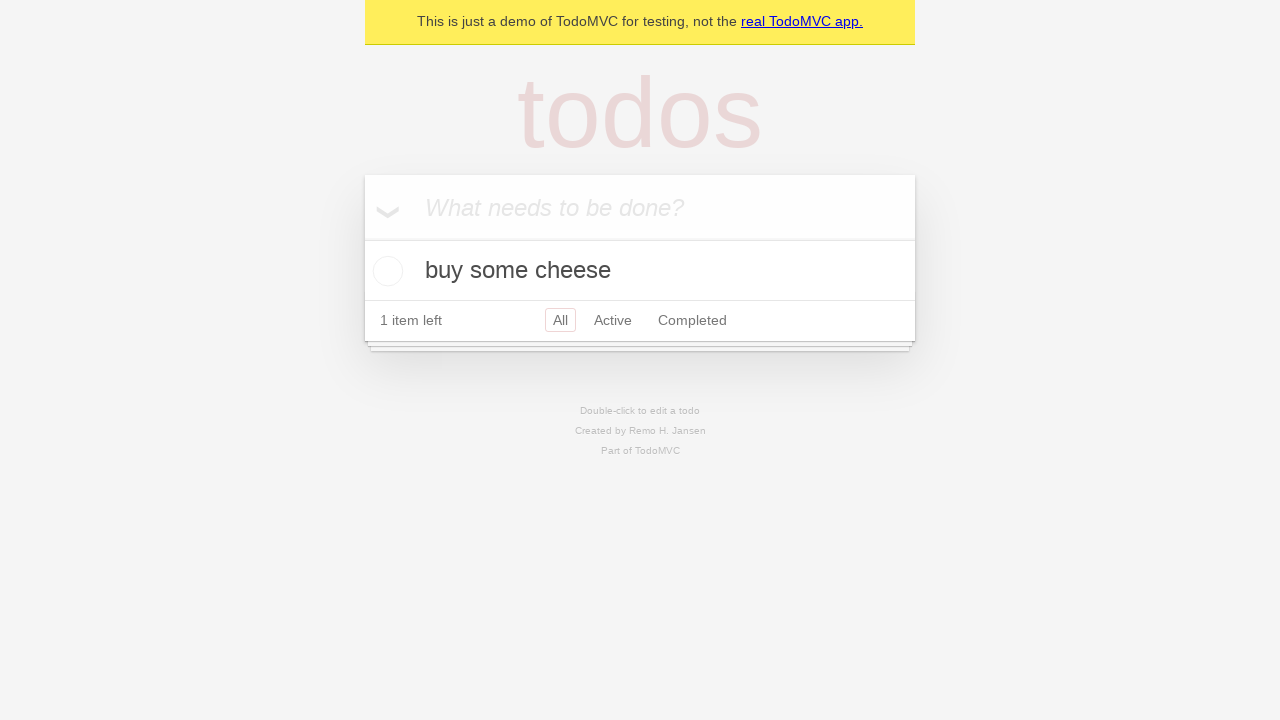

Filled todo input with 'feed the cat' on internal:attr=[placeholder="What needs to be done?"i]
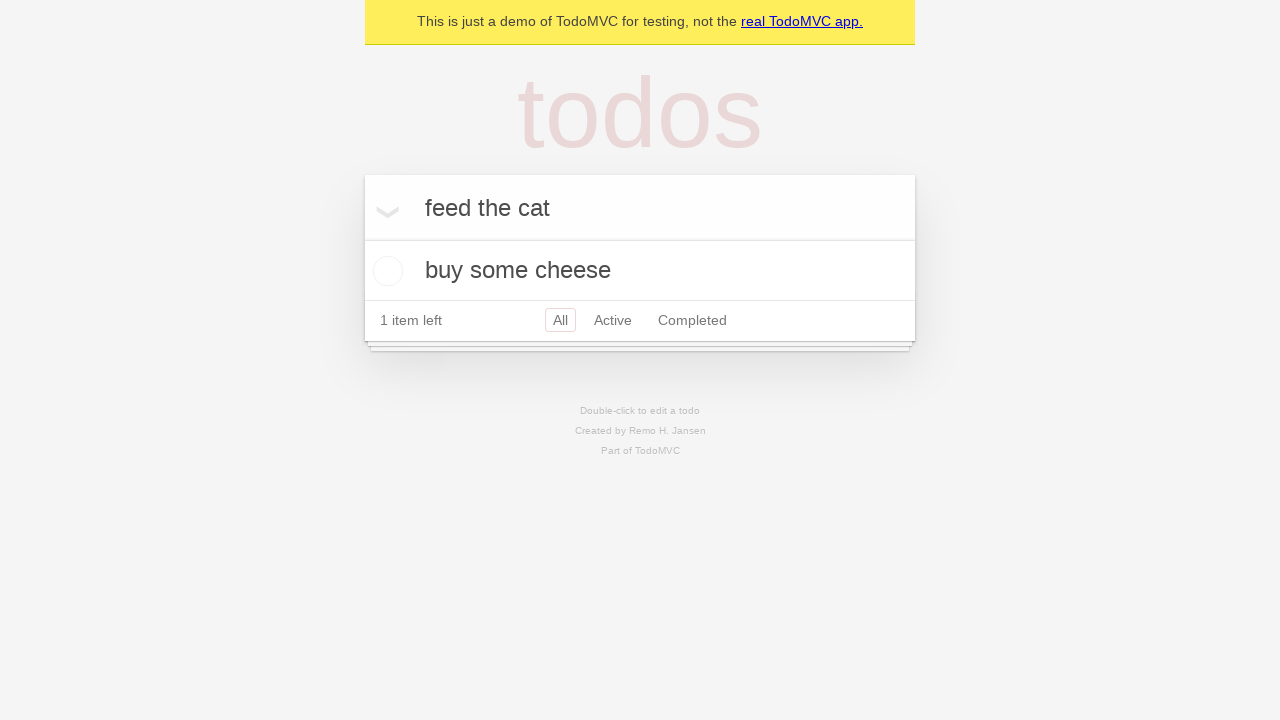

Pressed Enter to add second todo on internal:attr=[placeholder="What needs to be done?"i]
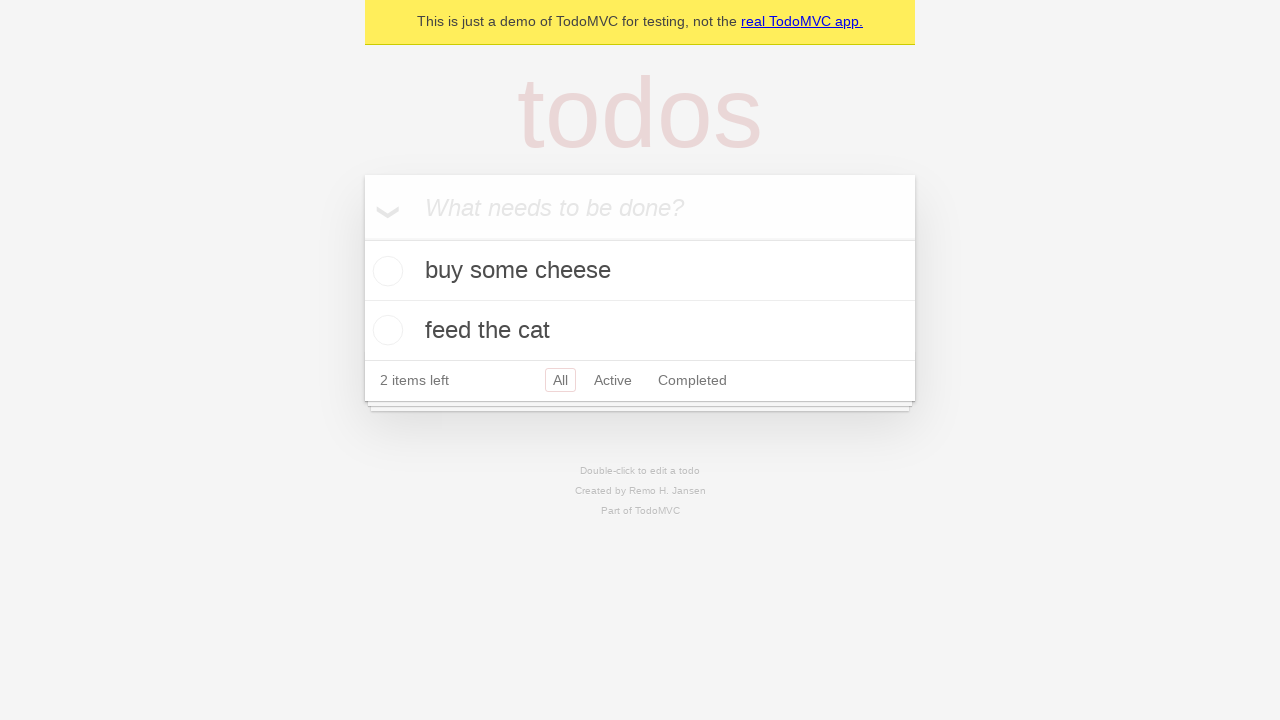

Filled todo input with 'book a doctors appointment' on internal:attr=[placeholder="What needs to be done?"i]
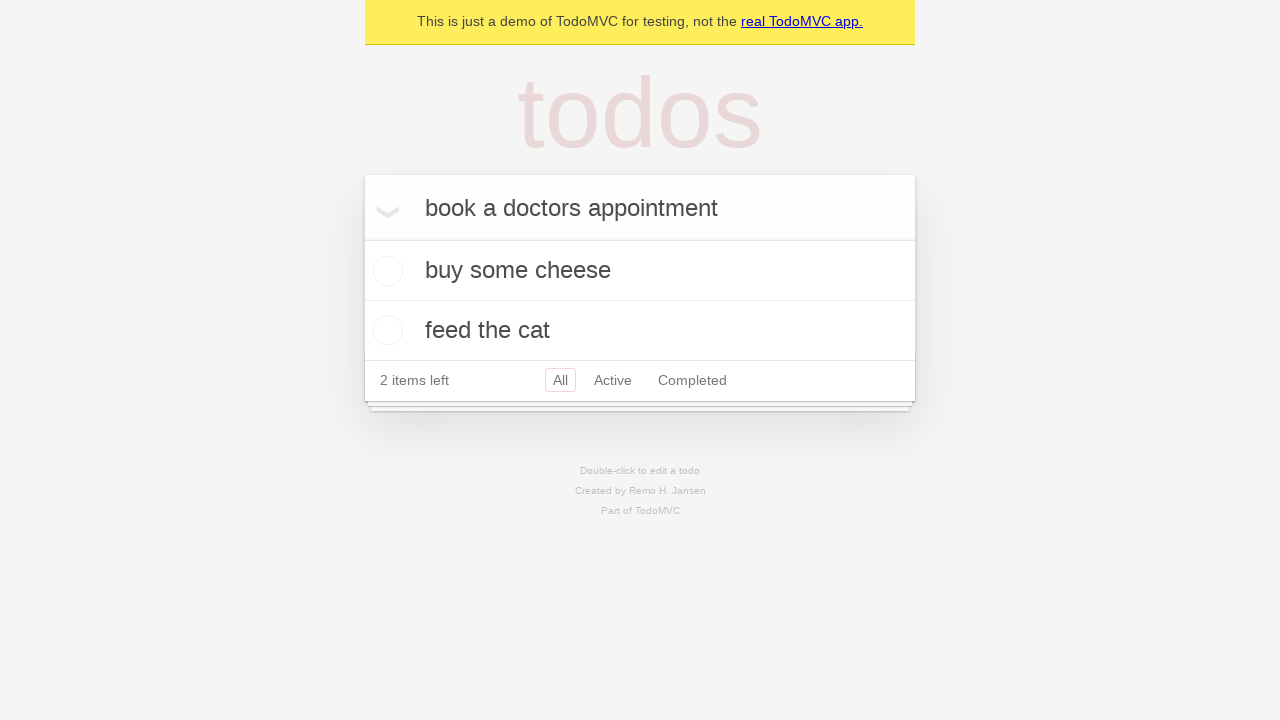

Pressed Enter to add third todo on internal:attr=[placeholder="What needs to be done?"i]
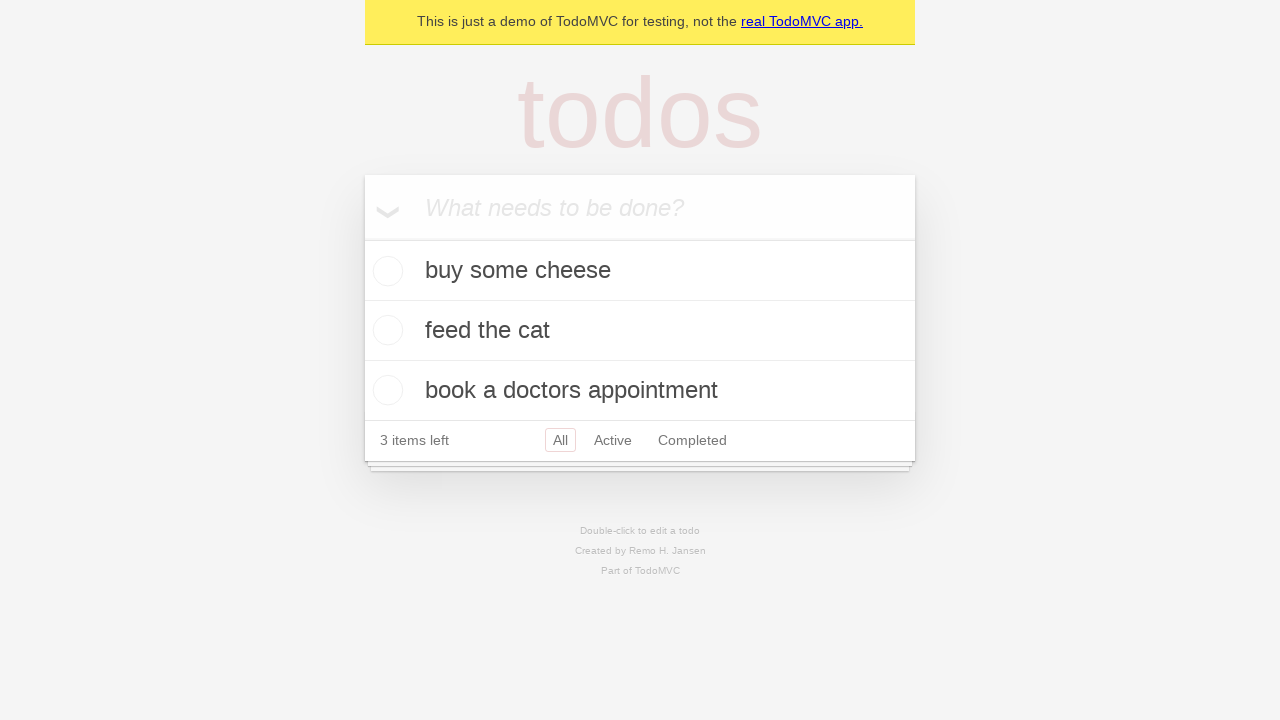

Checked the second todo item at (385, 330) on internal:testid=[data-testid="todo-item"s] >> nth=1 >> internal:role=checkbox
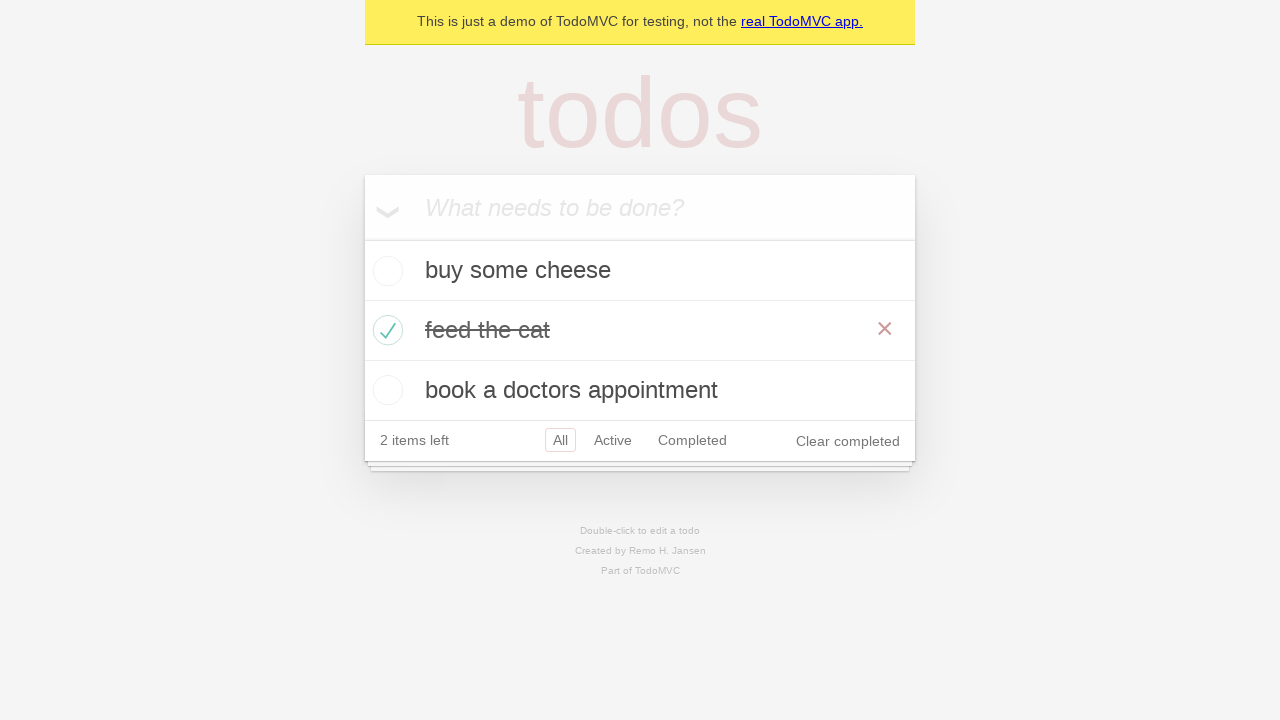

Clicked 'All' filter link at (560, 440) on internal:role=link[name="All"i]
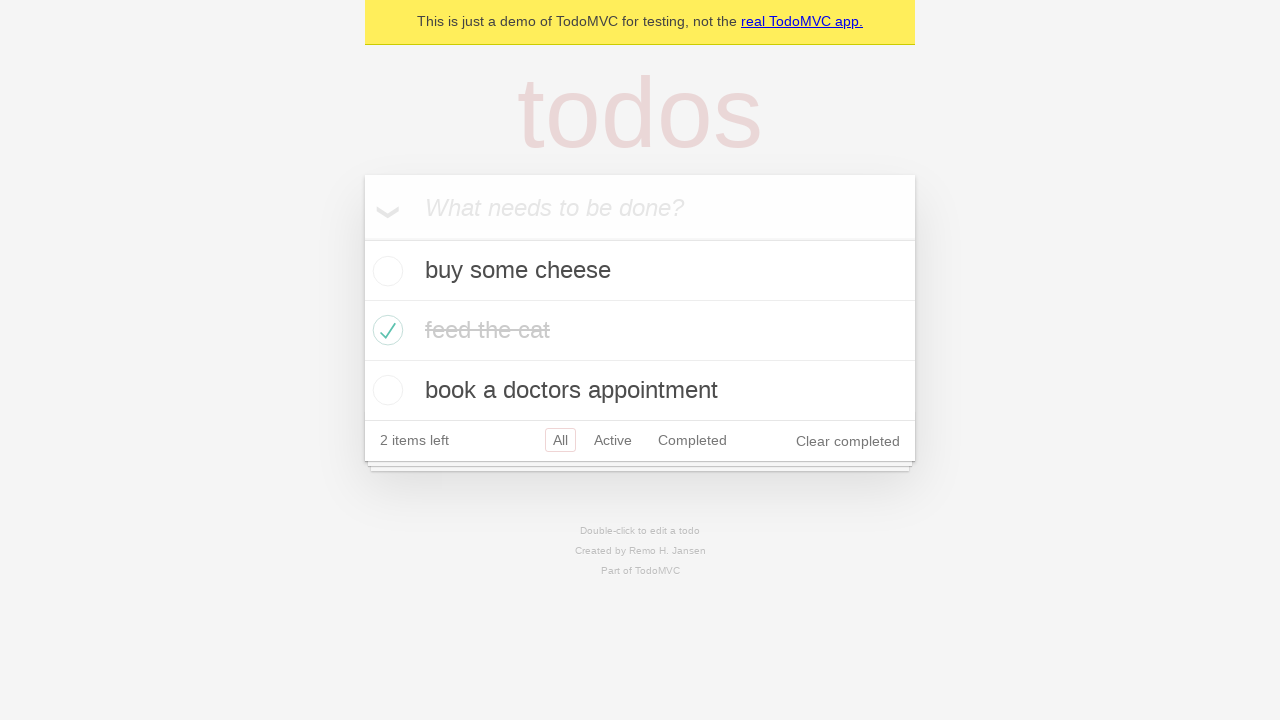

Clicked 'Active' filter link at (613, 440) on internal:role=link[name="Active"i]
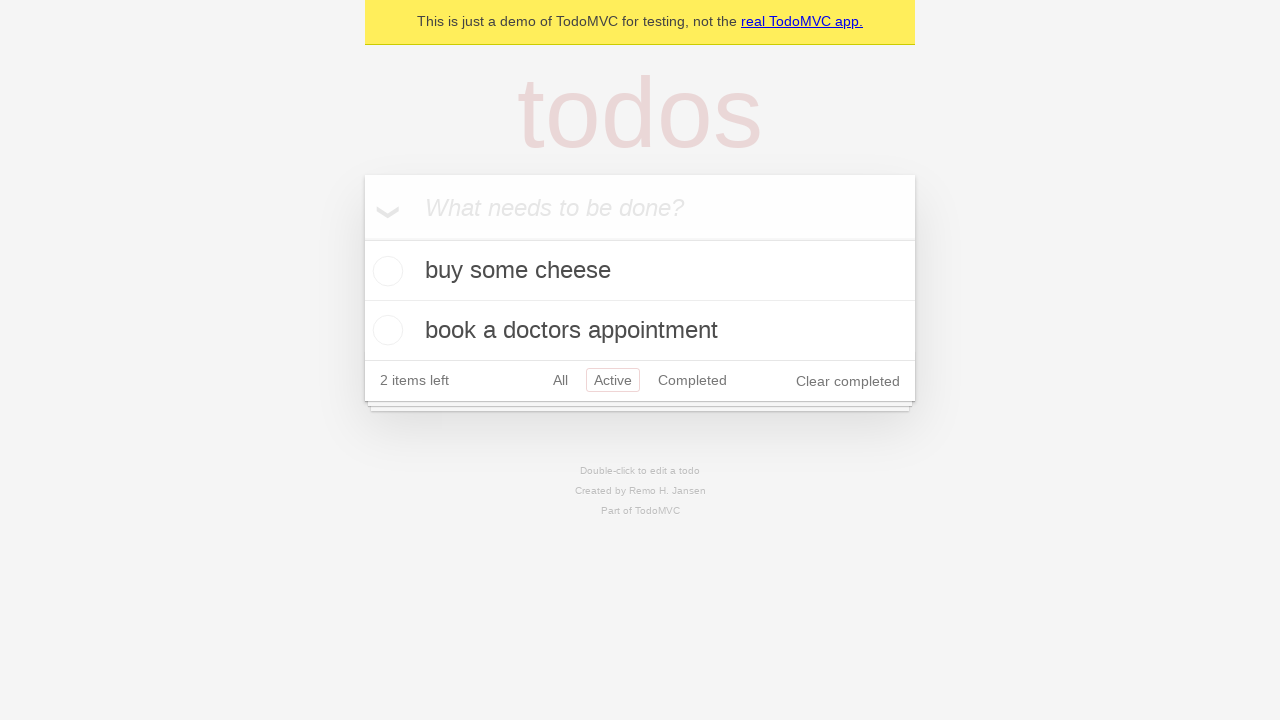

Clicked 'Completed' filter link at (692, 380) on internal:role=link[name="Completed"i]
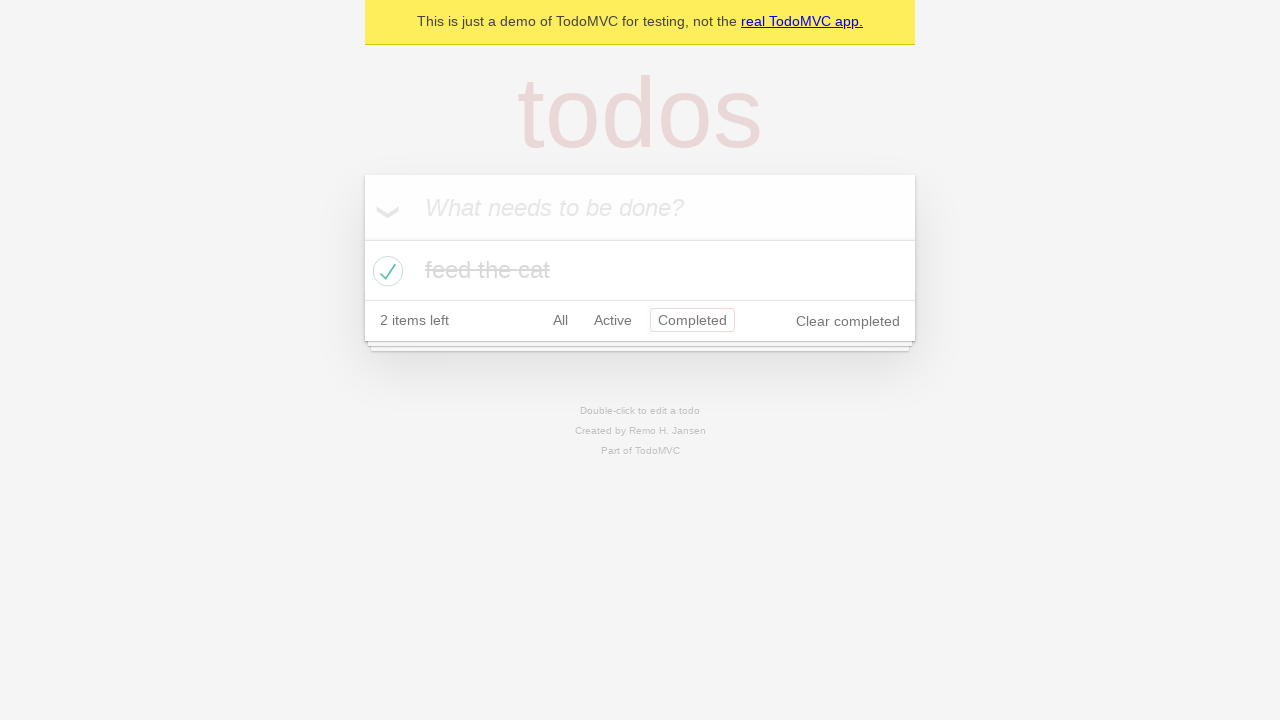

Navigated back to 'Active' filter using browser back button
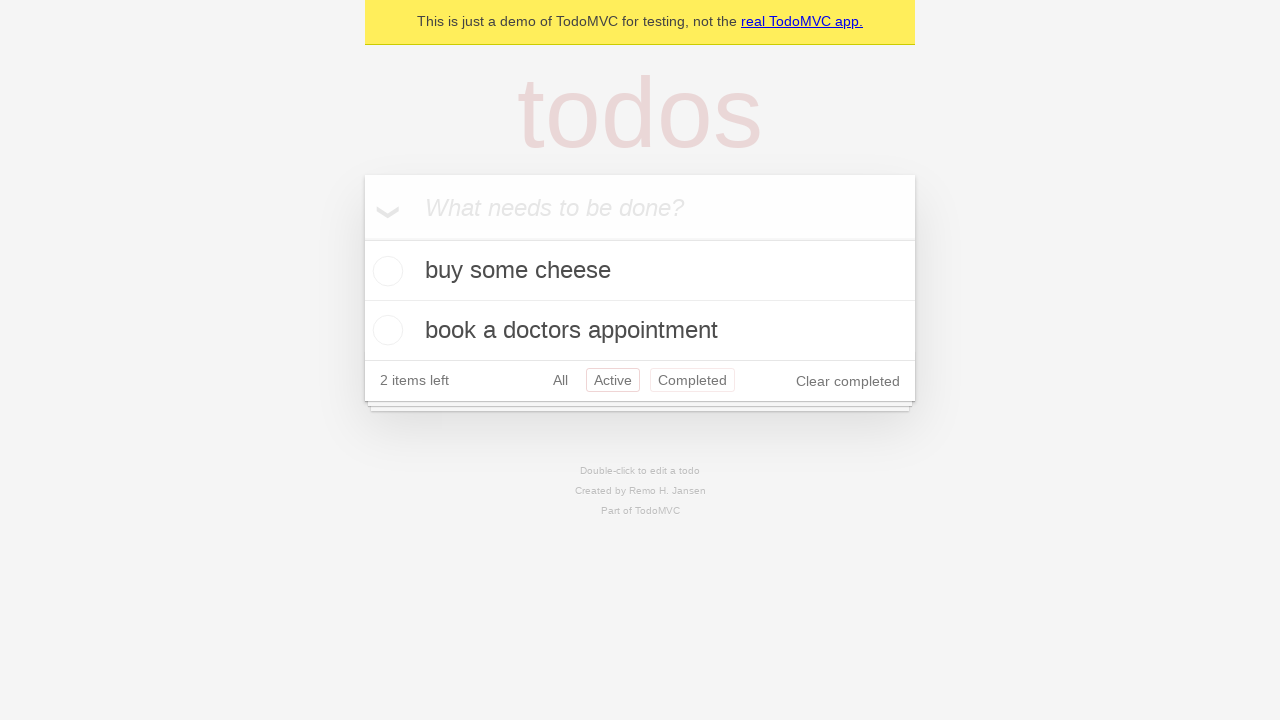

Navigated back to 'All' filter using browser back button
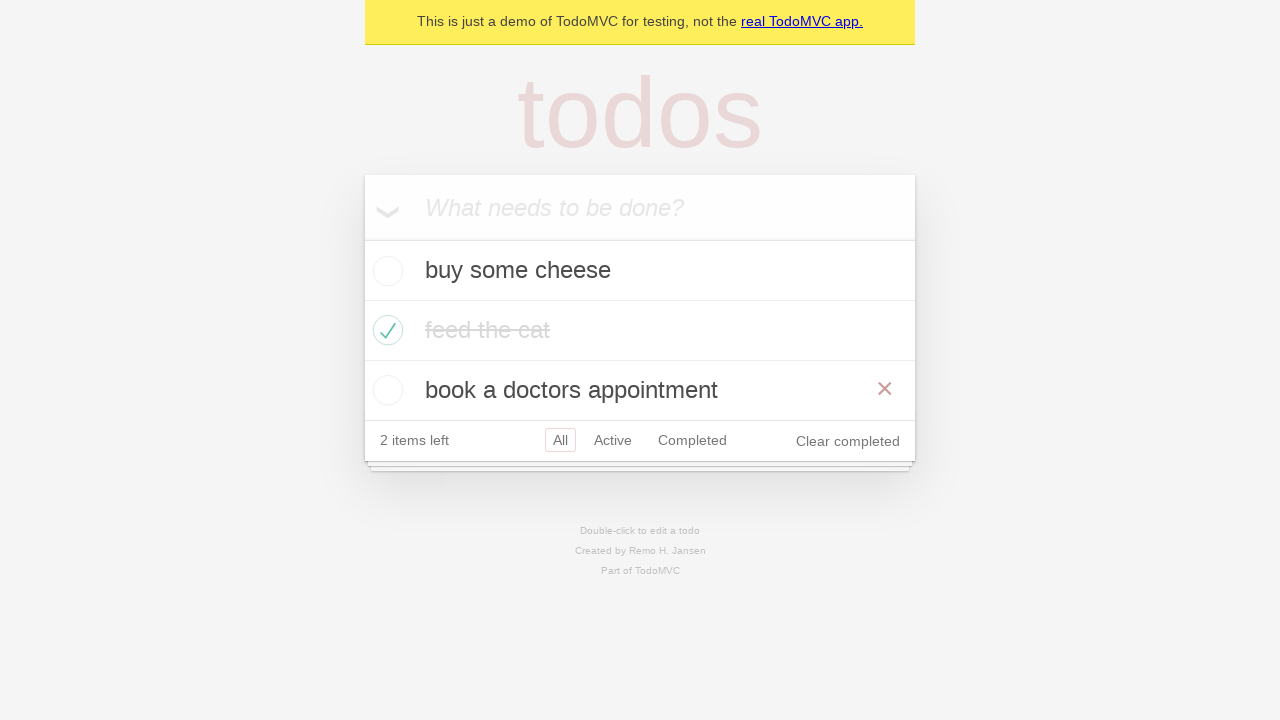

Verified todo items are displayed on the page
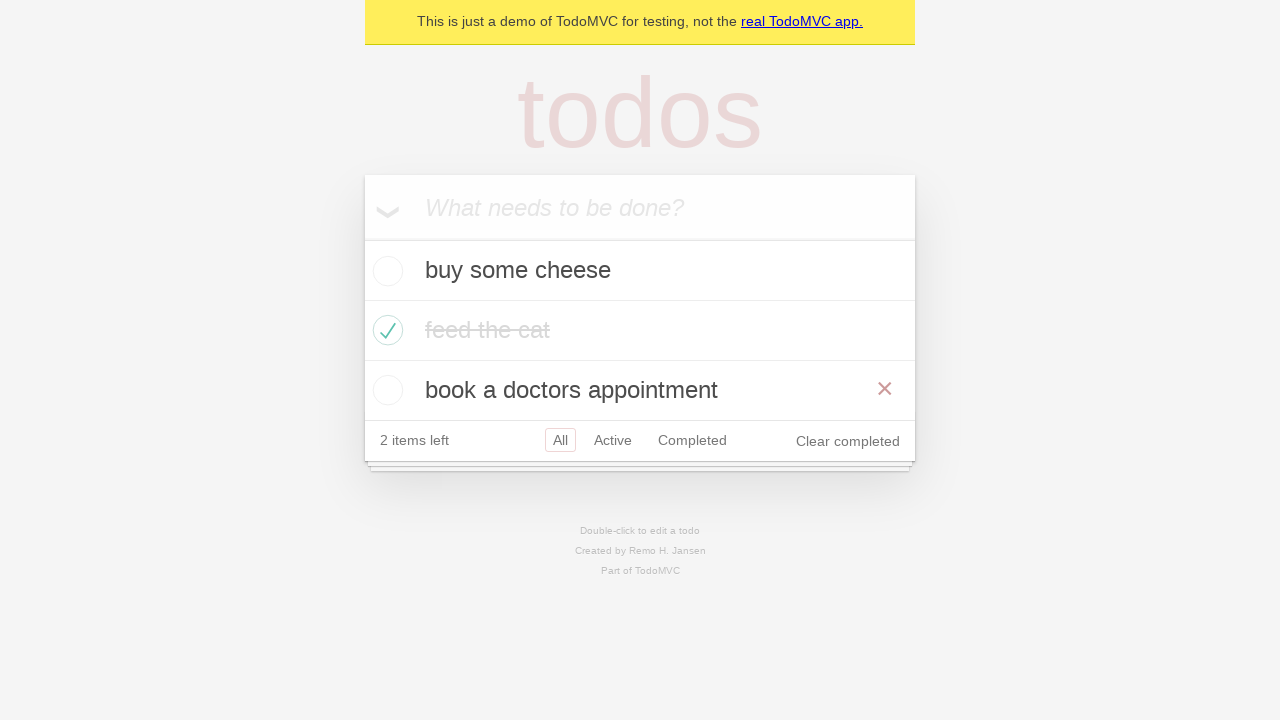

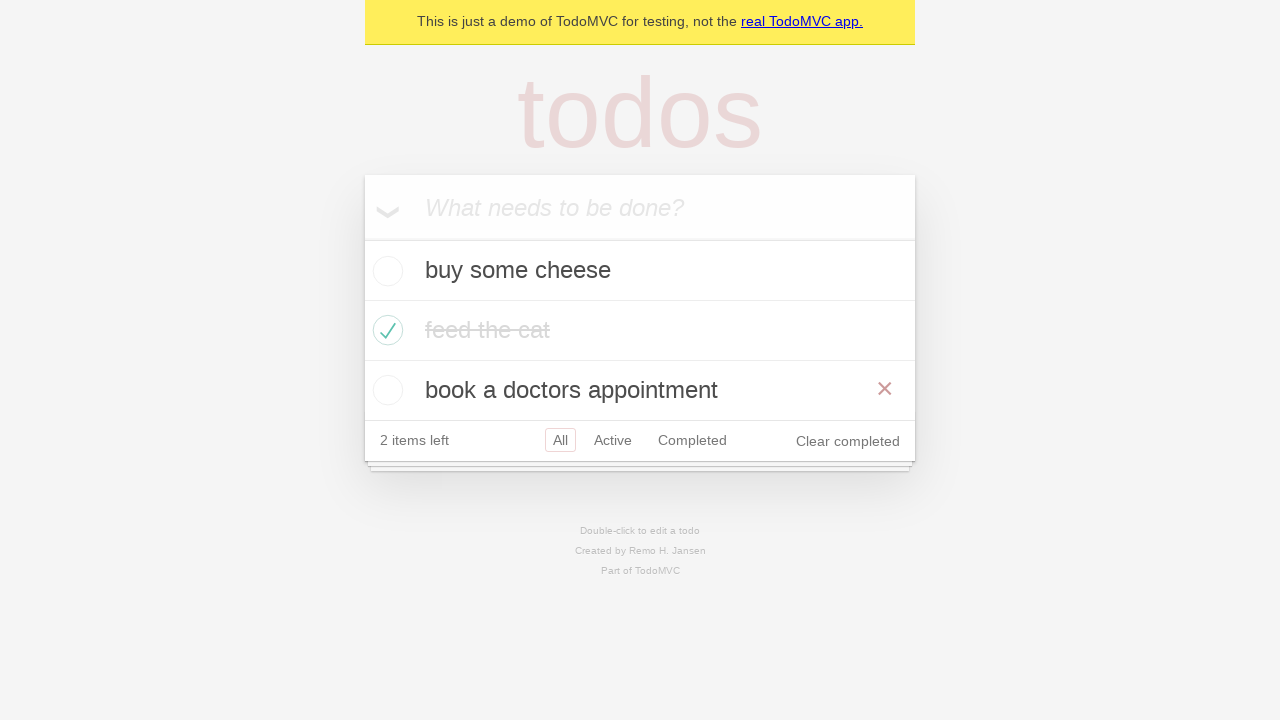